Tests input field functionality by clicking on a fullname input field and typing a name into it

Starting URL: https://letcode.in/edit

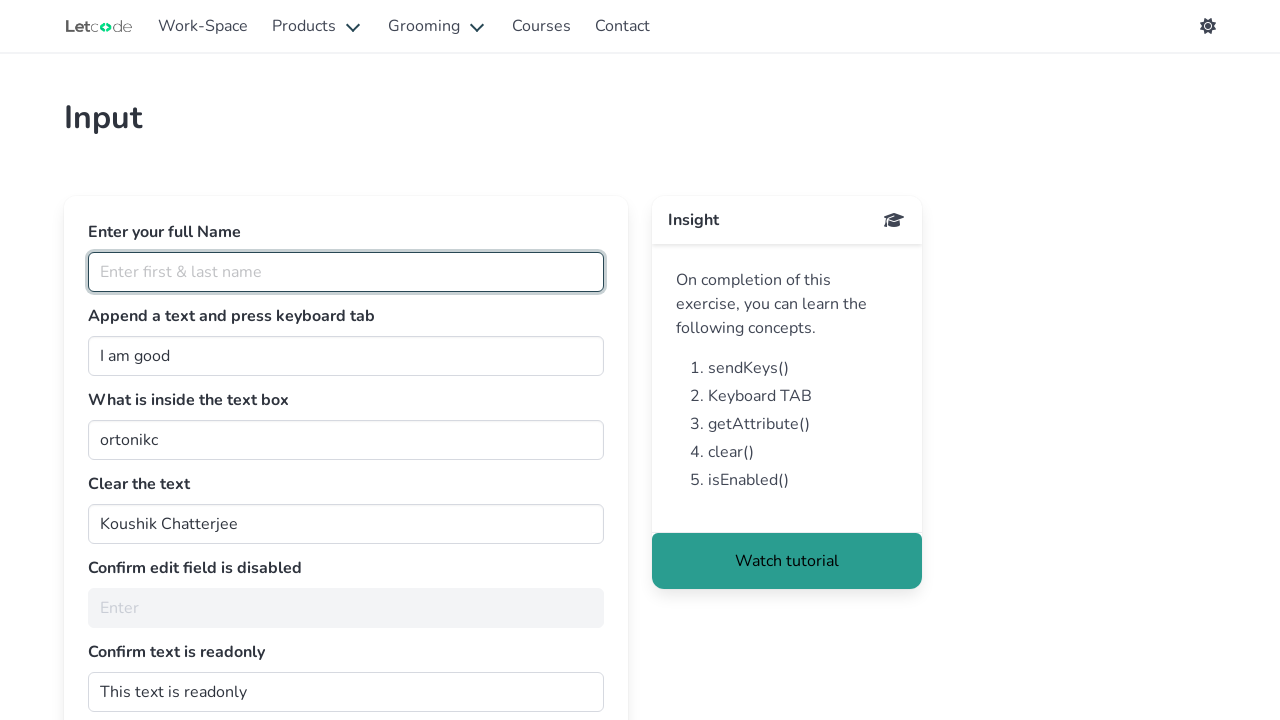

Clicked on the fullname input field at (346, 272) on input[id=fullName]
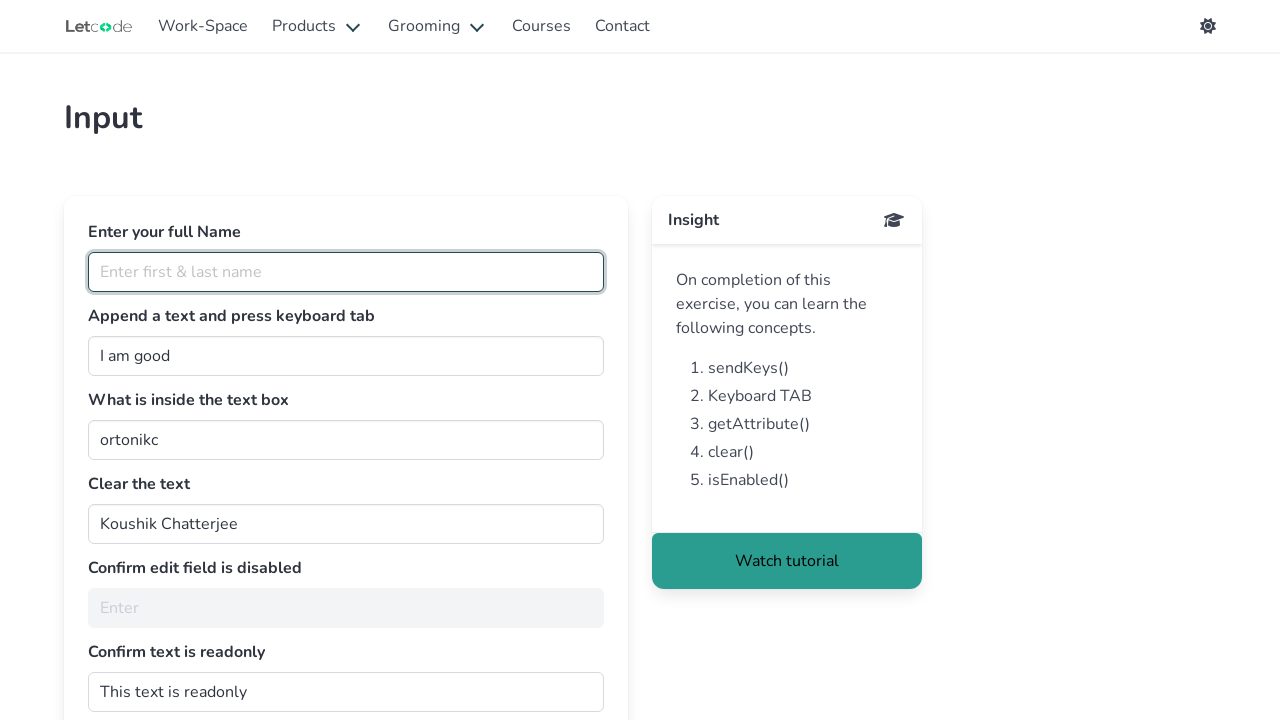

Typed 'Pham Xuan Dinh' into the fullname field on #fullName
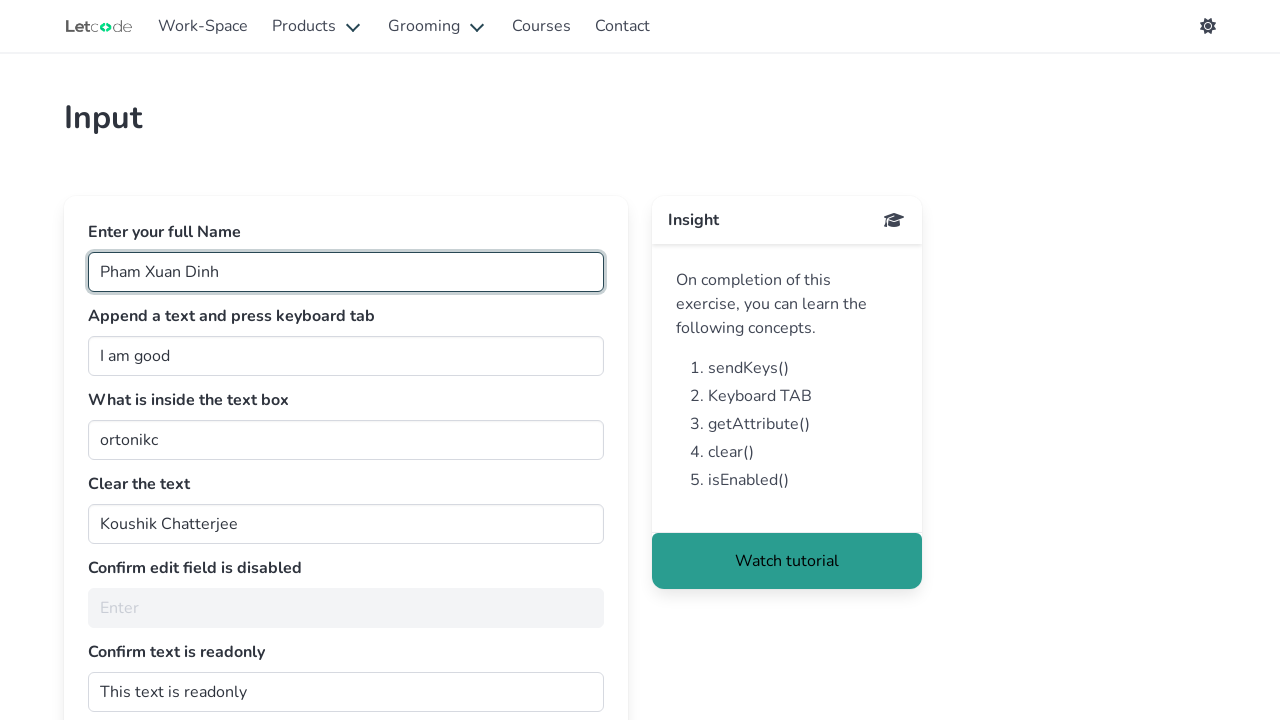

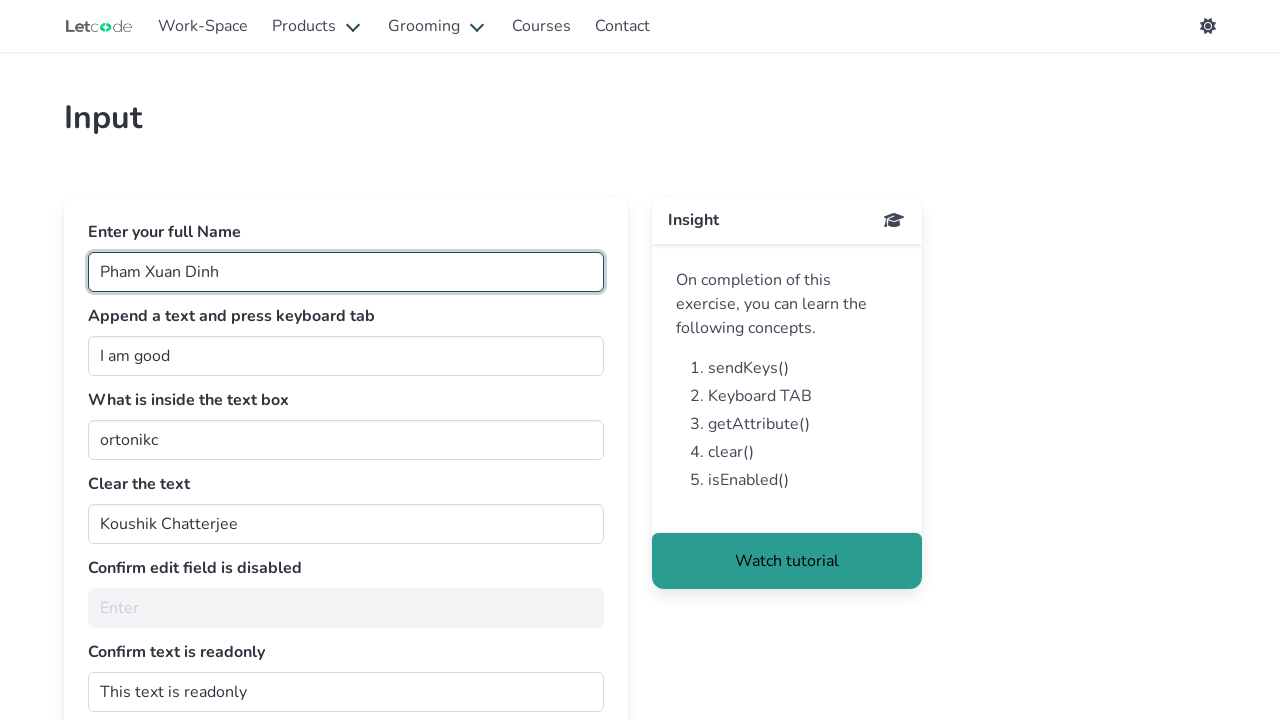